Searches for flights first, then on the results page loops through flight prices to find one containing "200" and clicks on that flight to select it

Starting URL: https://blazedemo.com/

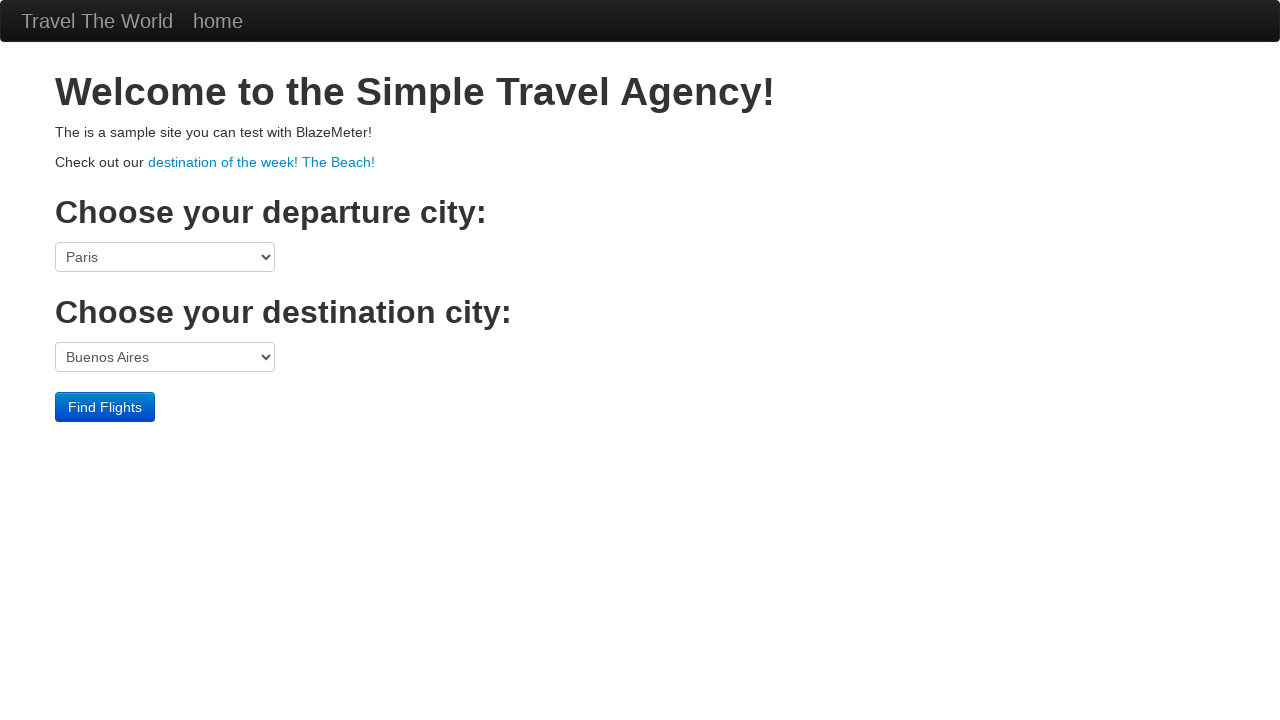

Selected Boston as departure port on select[name='fromPort']
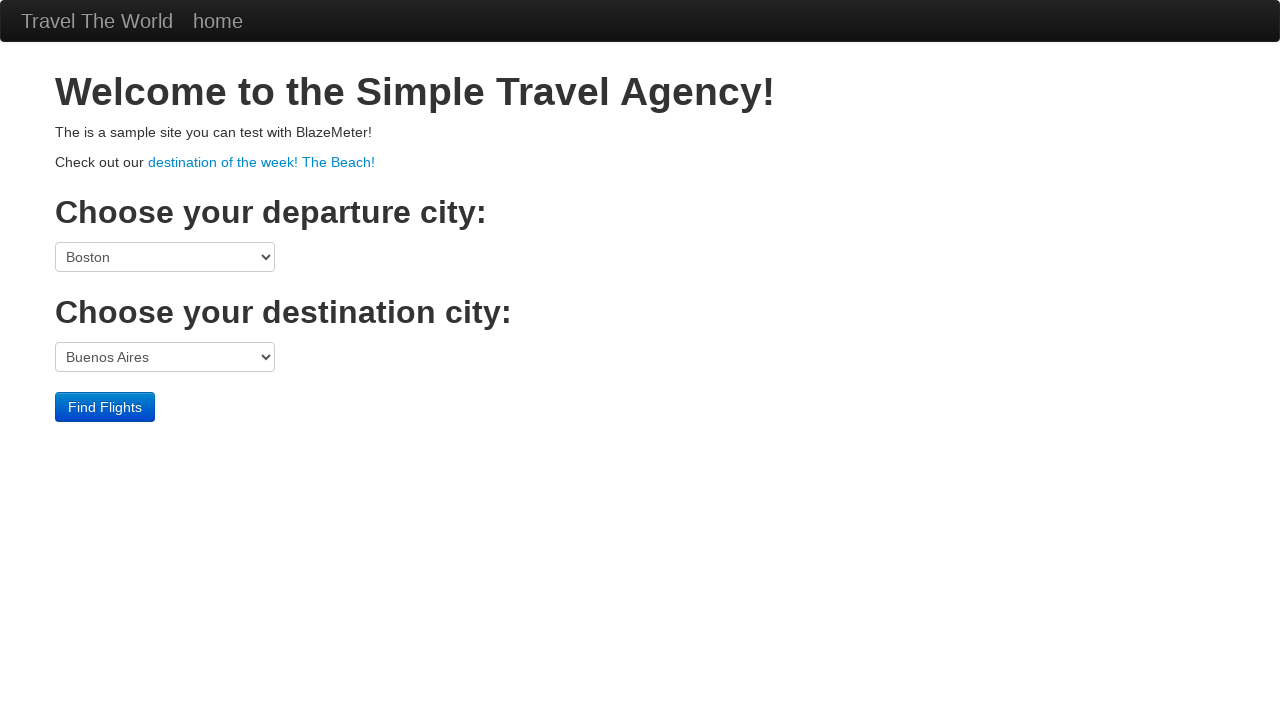

Selected Rome as destination port on select[name='toPort']
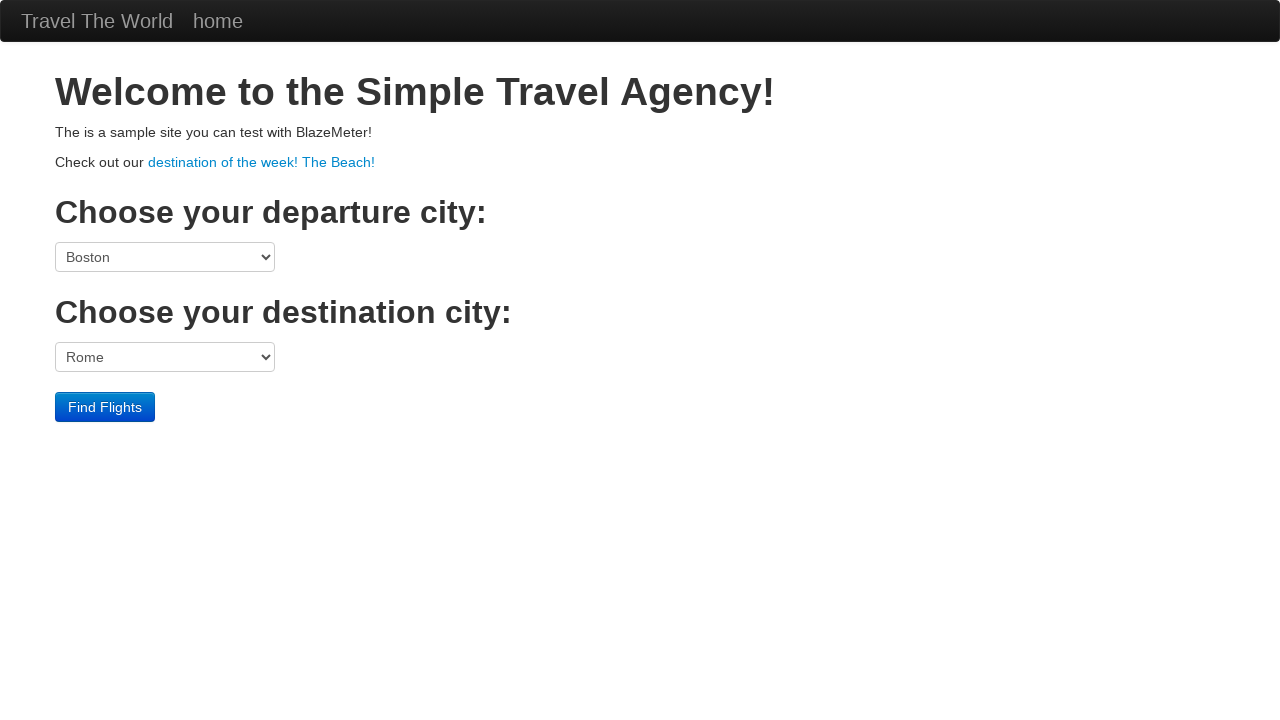

Clicked submit button to search for flights at (105, 407) on input[type='submit']
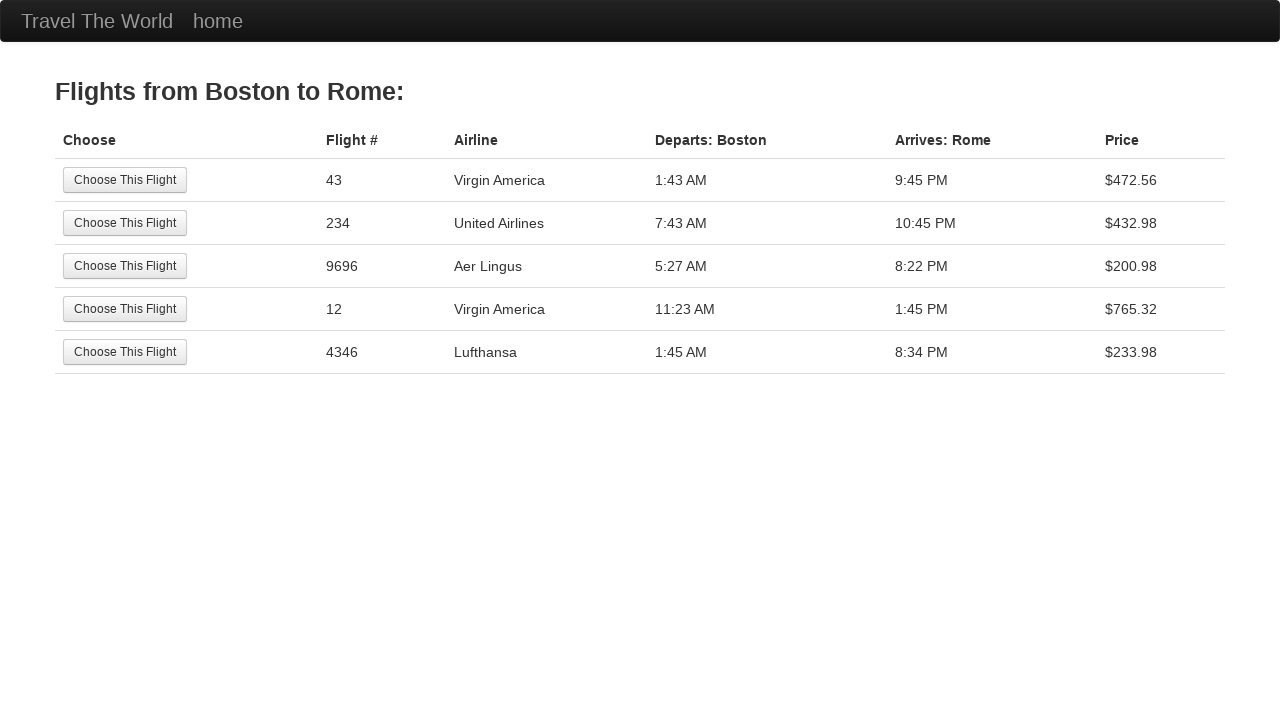

Flight results table loaded
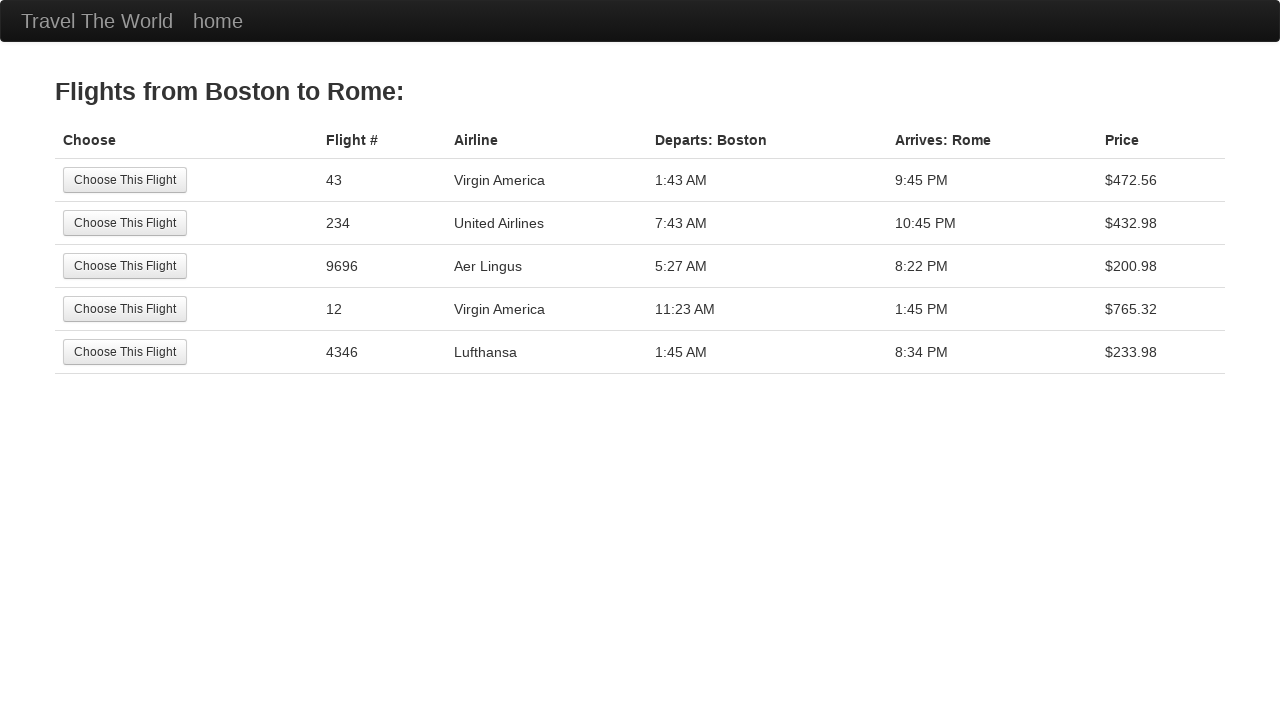

Retrieved all flight price cells from results table
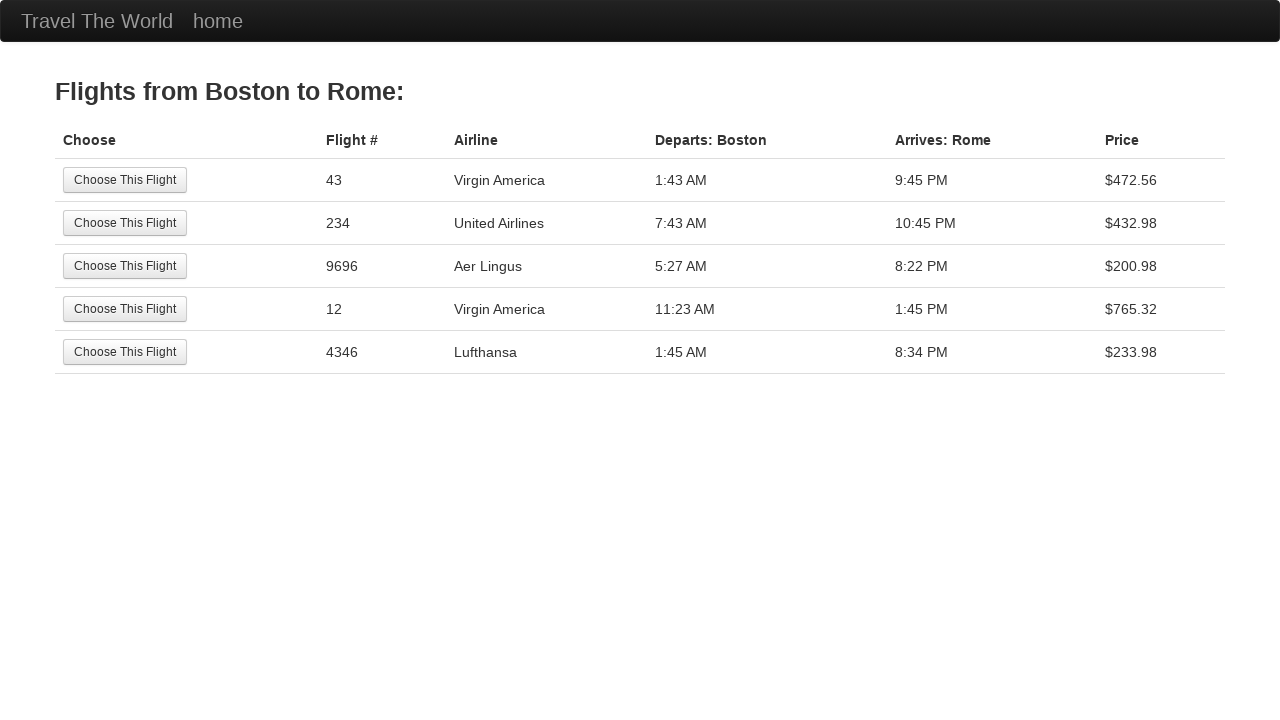

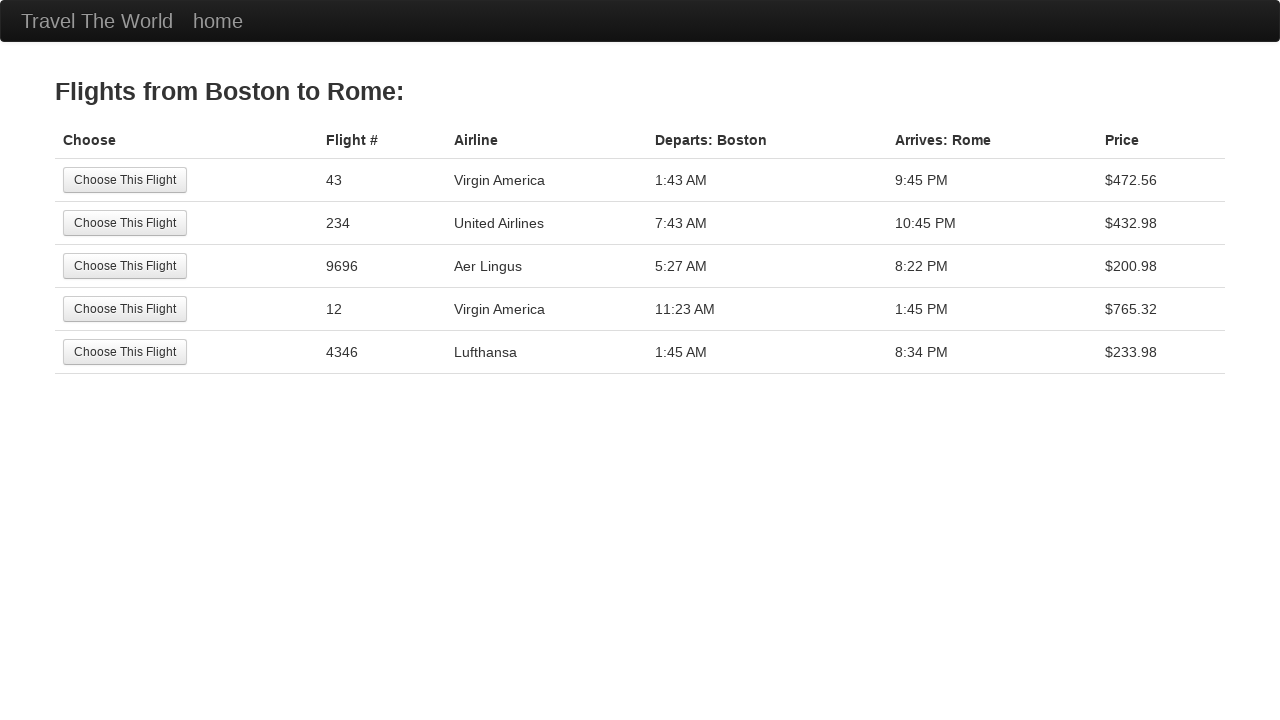